Tests navigation to chapter pages by clicking on a Chapter 1 link and verifying the chapter content loads

Starting URL: https://claude-code-primer.pages.dev

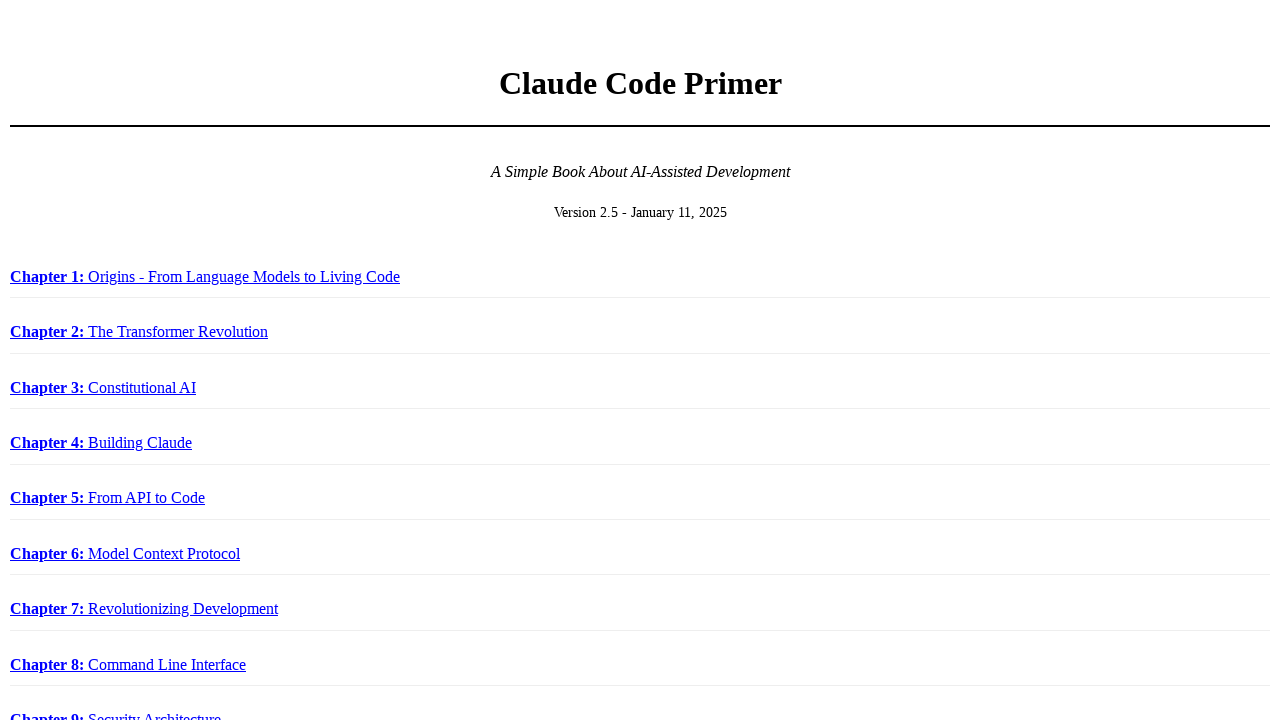

Located Chapter 1 link element
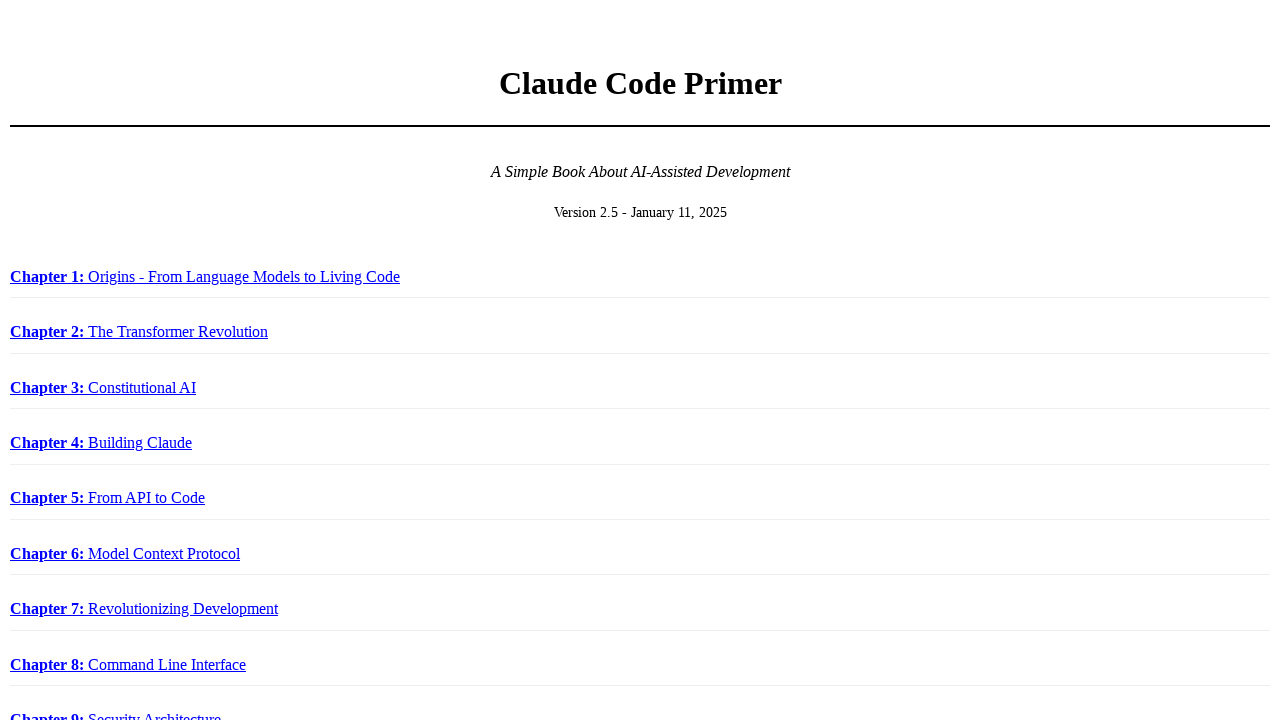

Clicked on Chapter 1 link at (640, 277) on a[href*="chapter-01"] >> nth=0
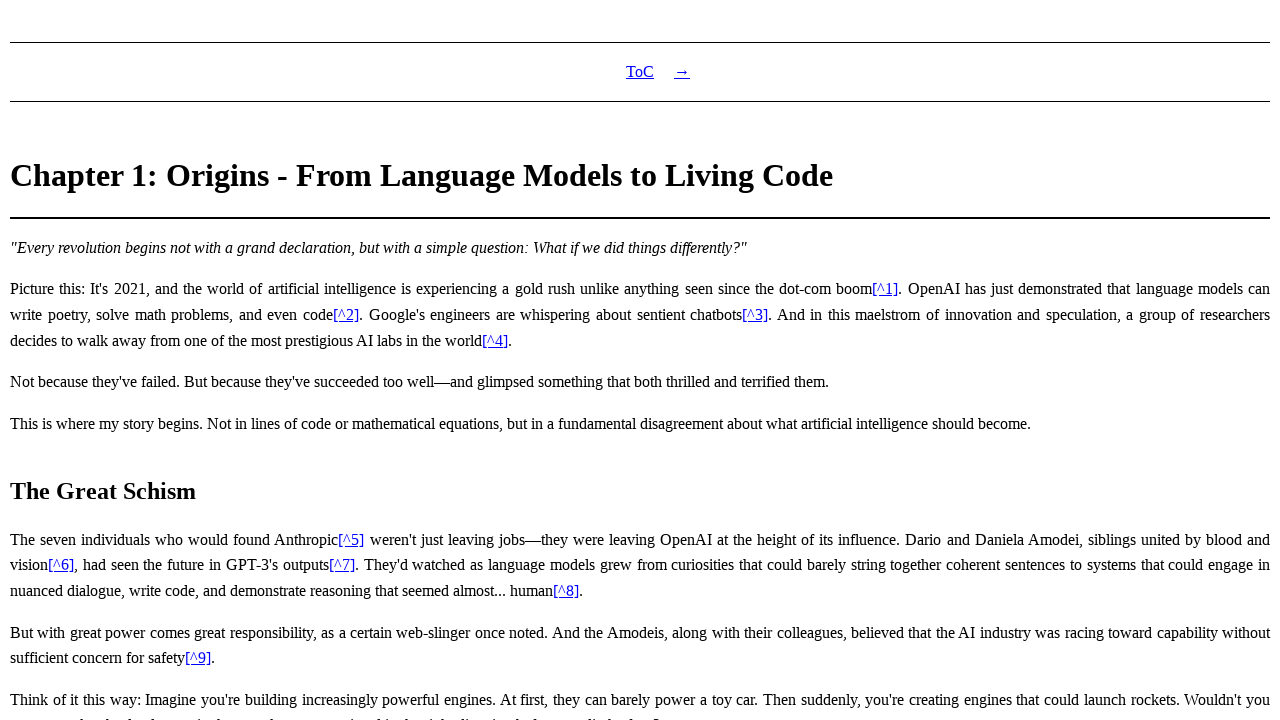

Chapter page DOM content loaded
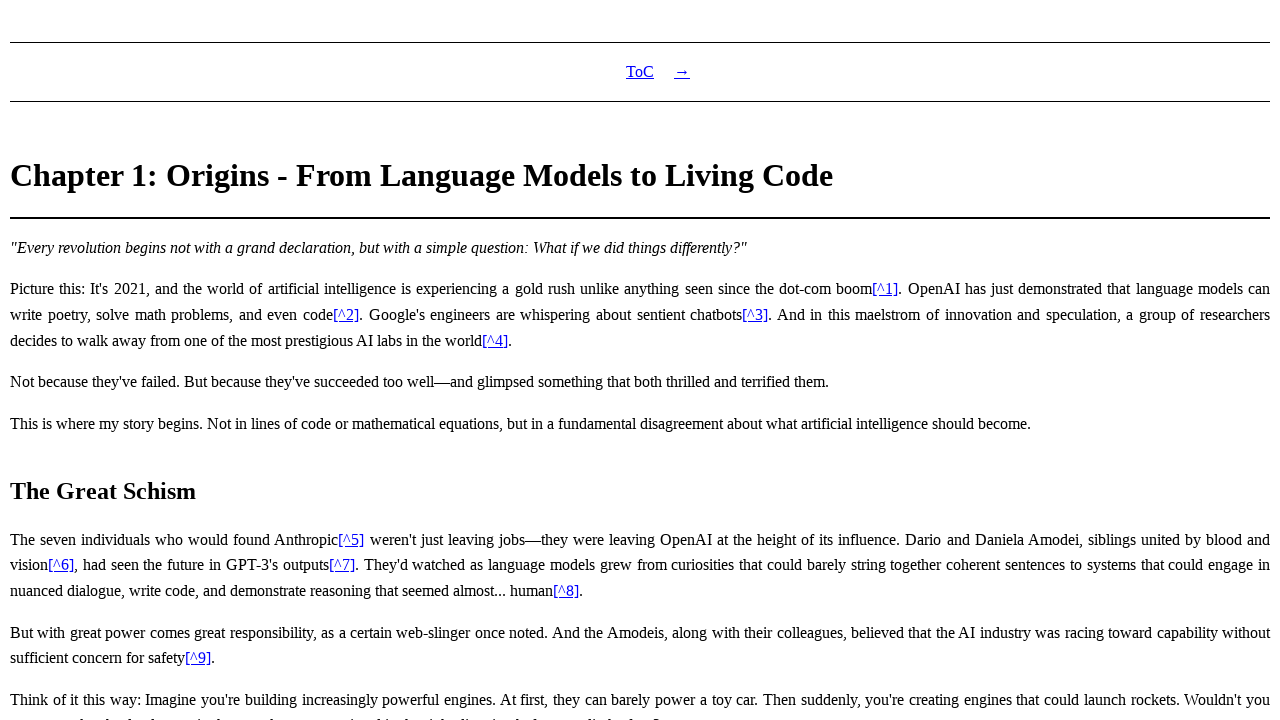

Located chapter heading element
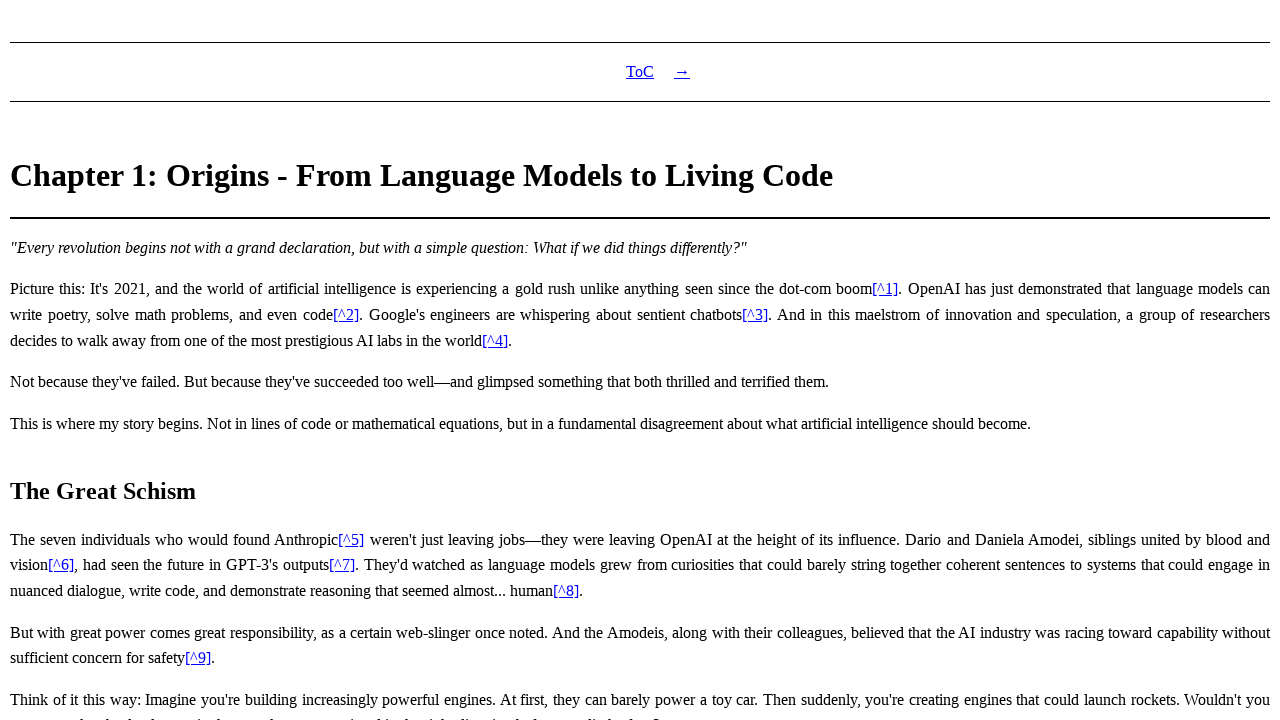

Verified chapter heading contains 'Chapter' or 'Origins' text
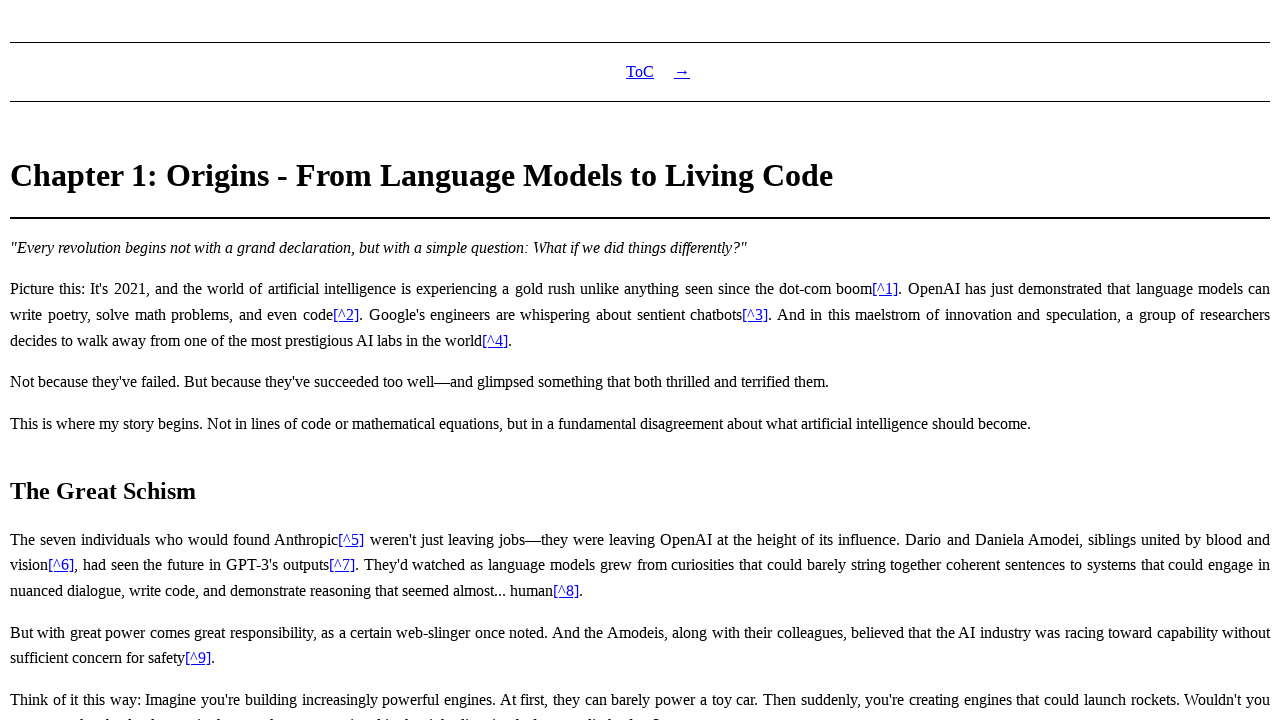

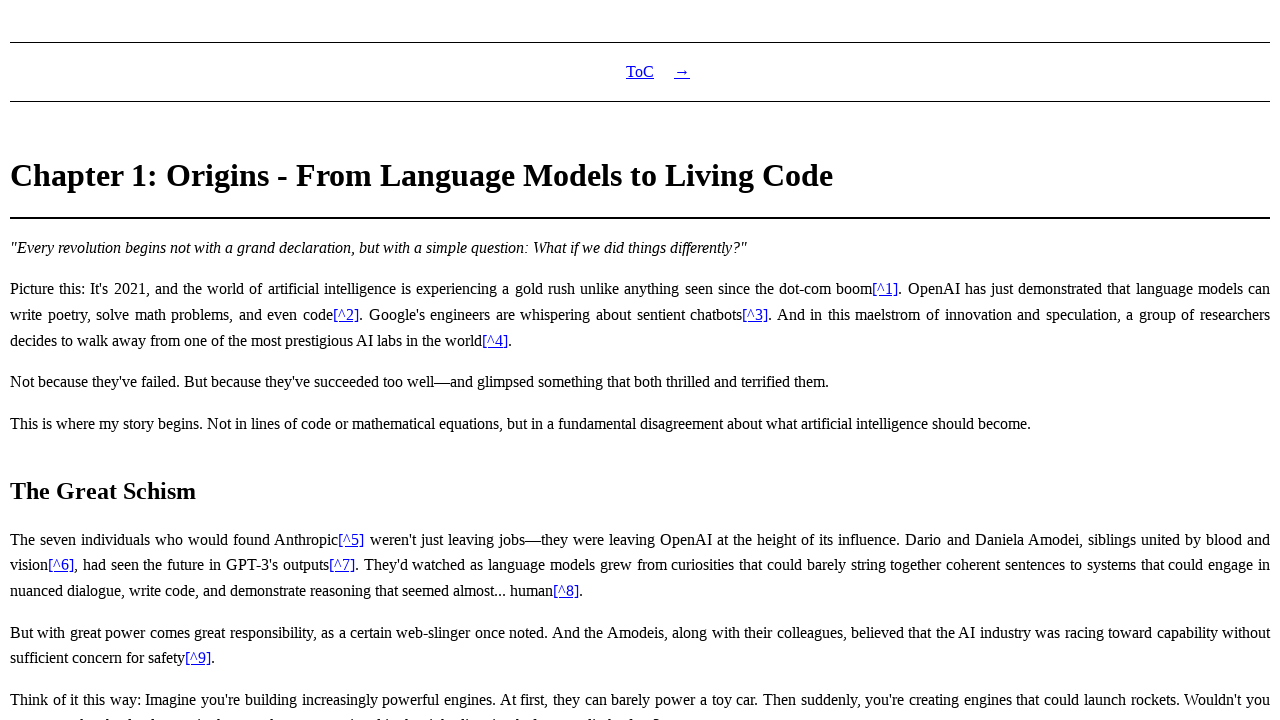